Navigates to WebdriverIO homepage and scrolls to the footer Get Started link

Starting URL: https://webdriver.io/

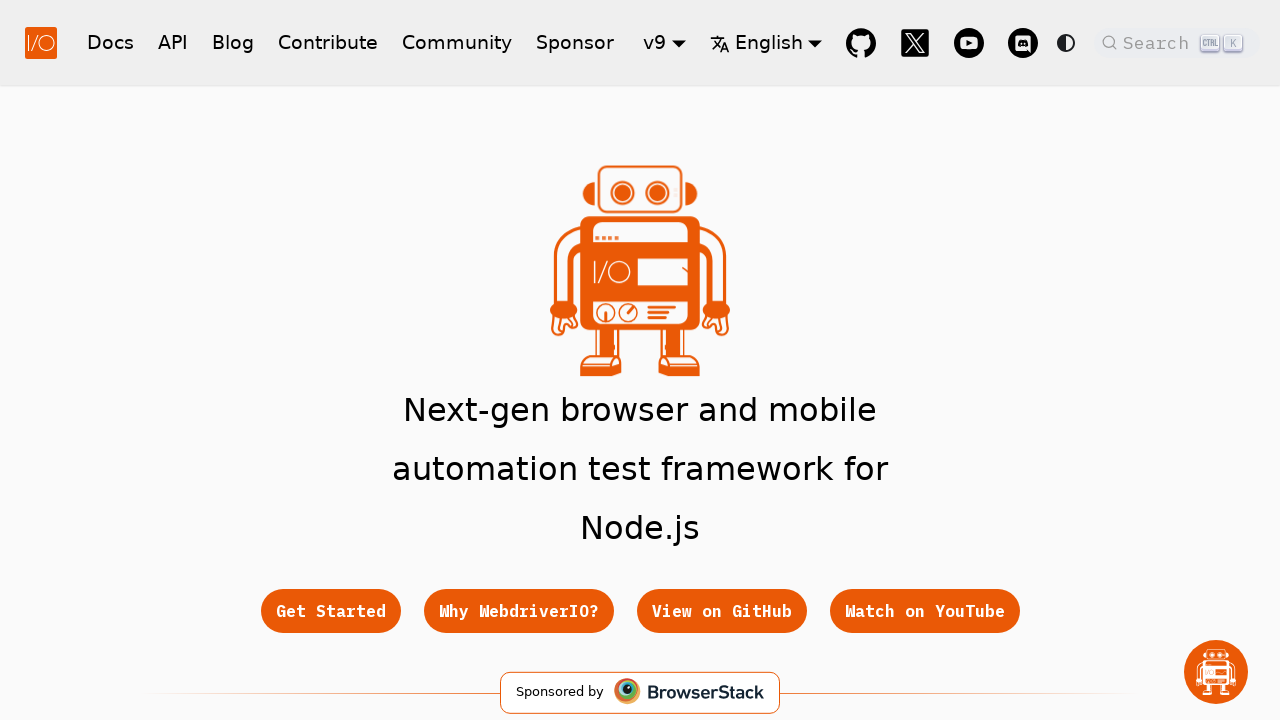

Scrolled to footer Get Started link
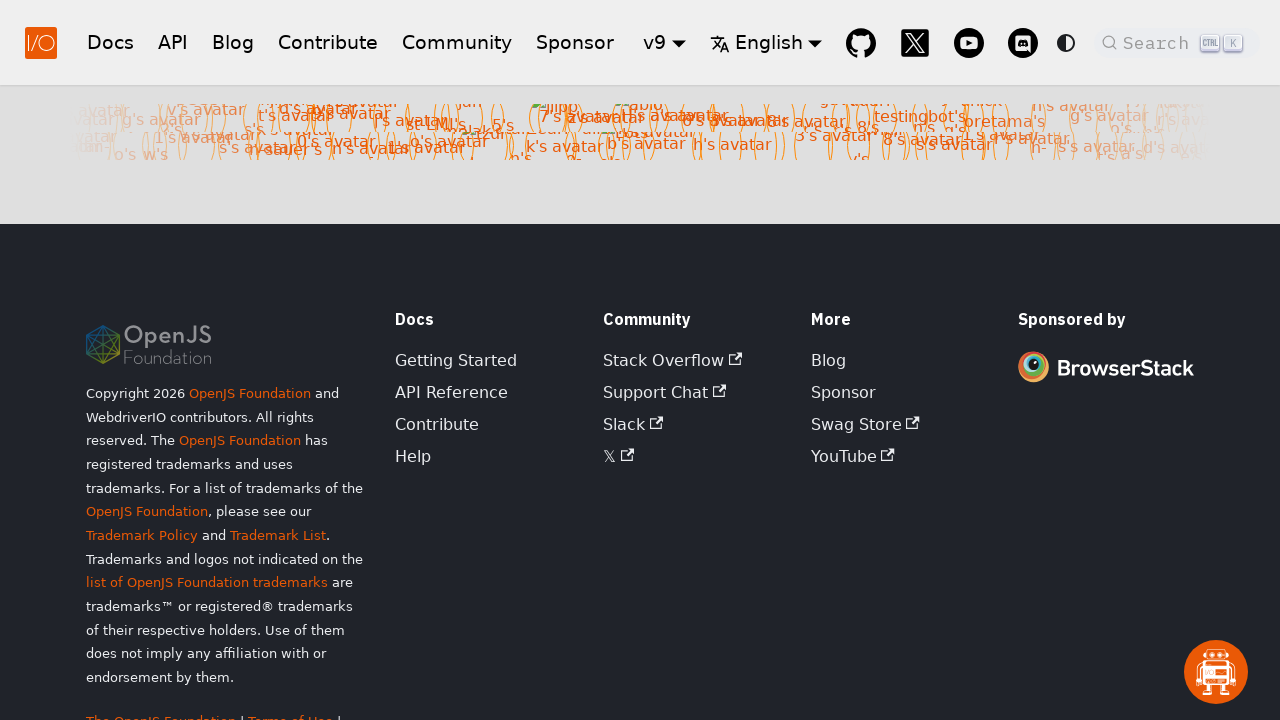

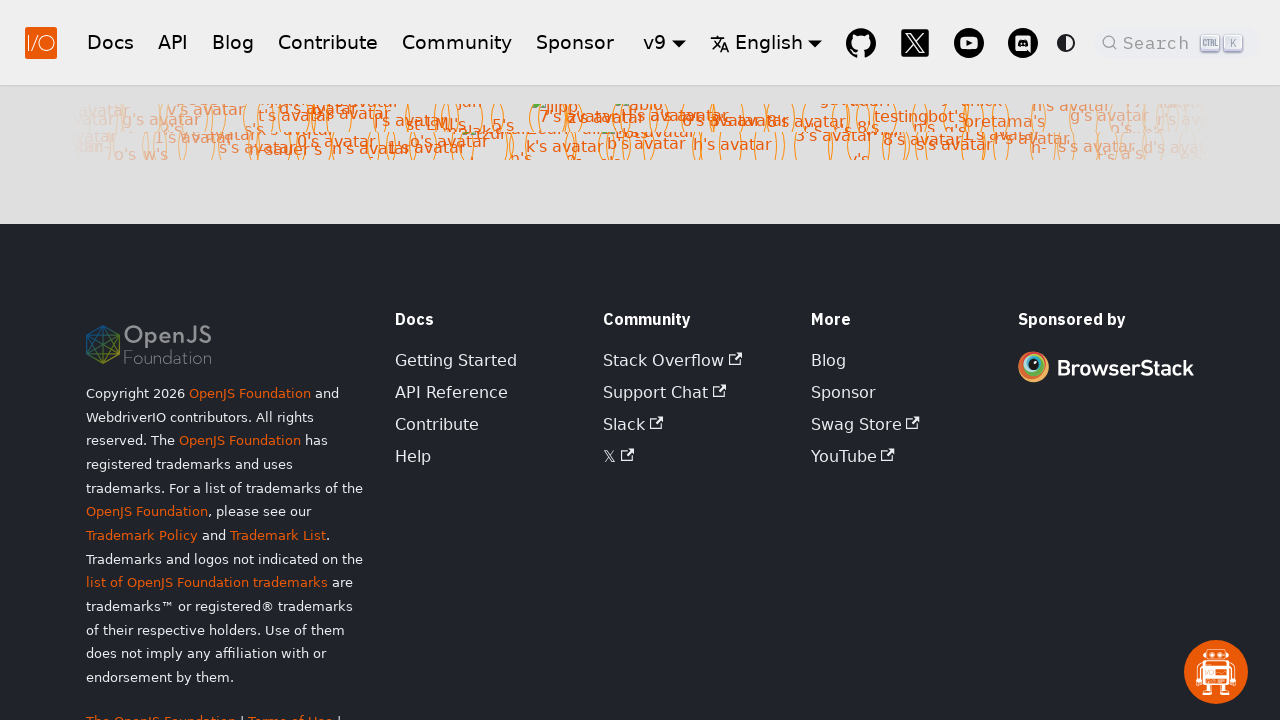